Navigates to Flipkart homepage and verifies the page loads by checking the page title and current URL.

Starting URL: https://www.flipkart.com/

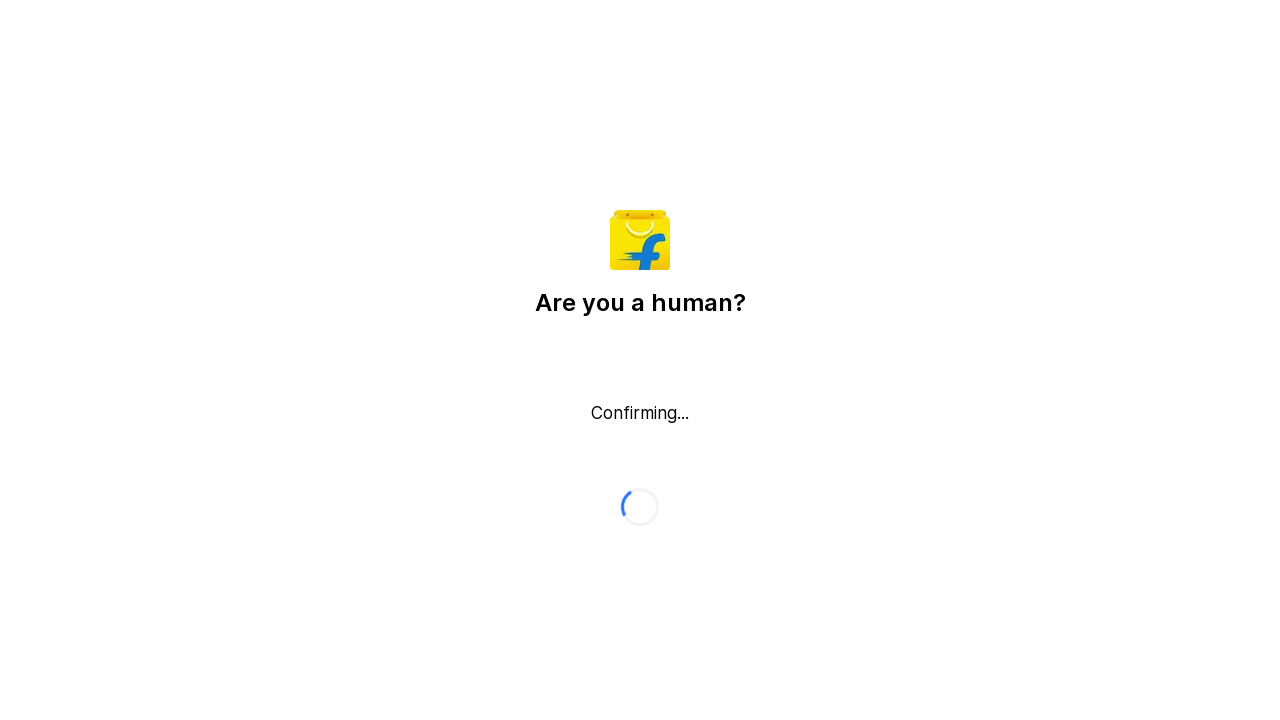

Waited for page to reach domcontentloaded state
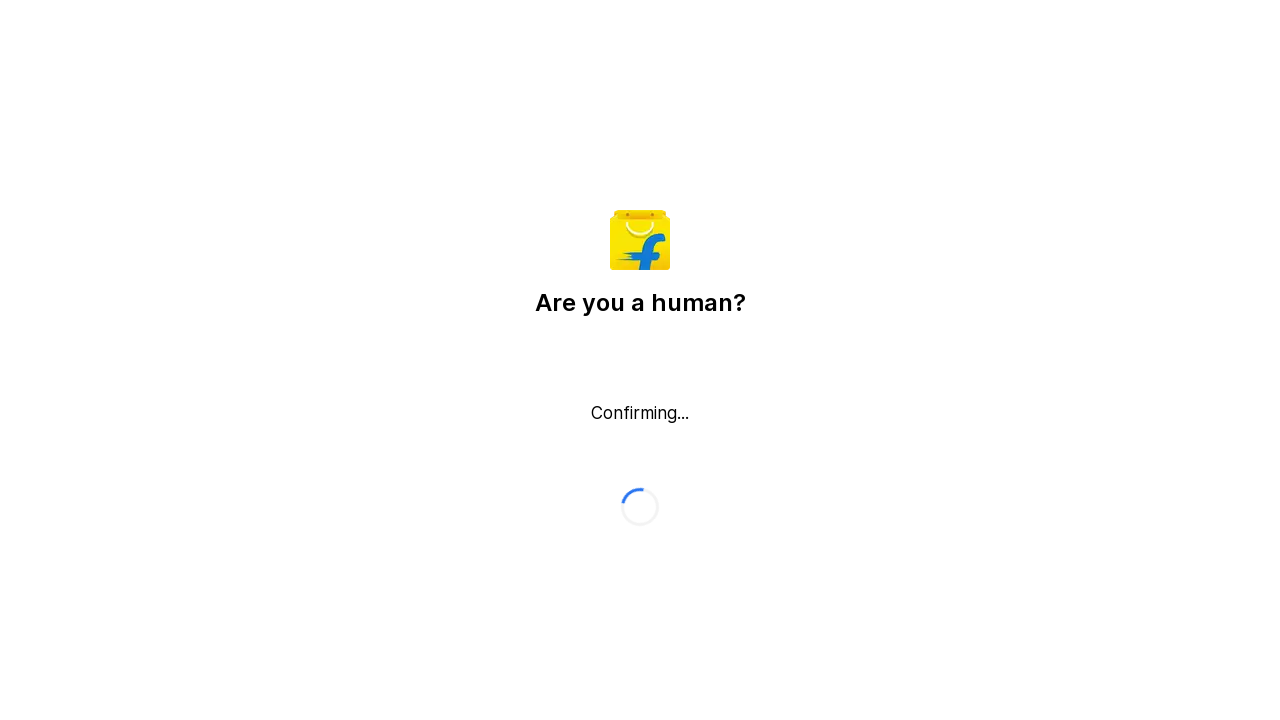

Retrieved page title: Flipkart reCAPTCHA
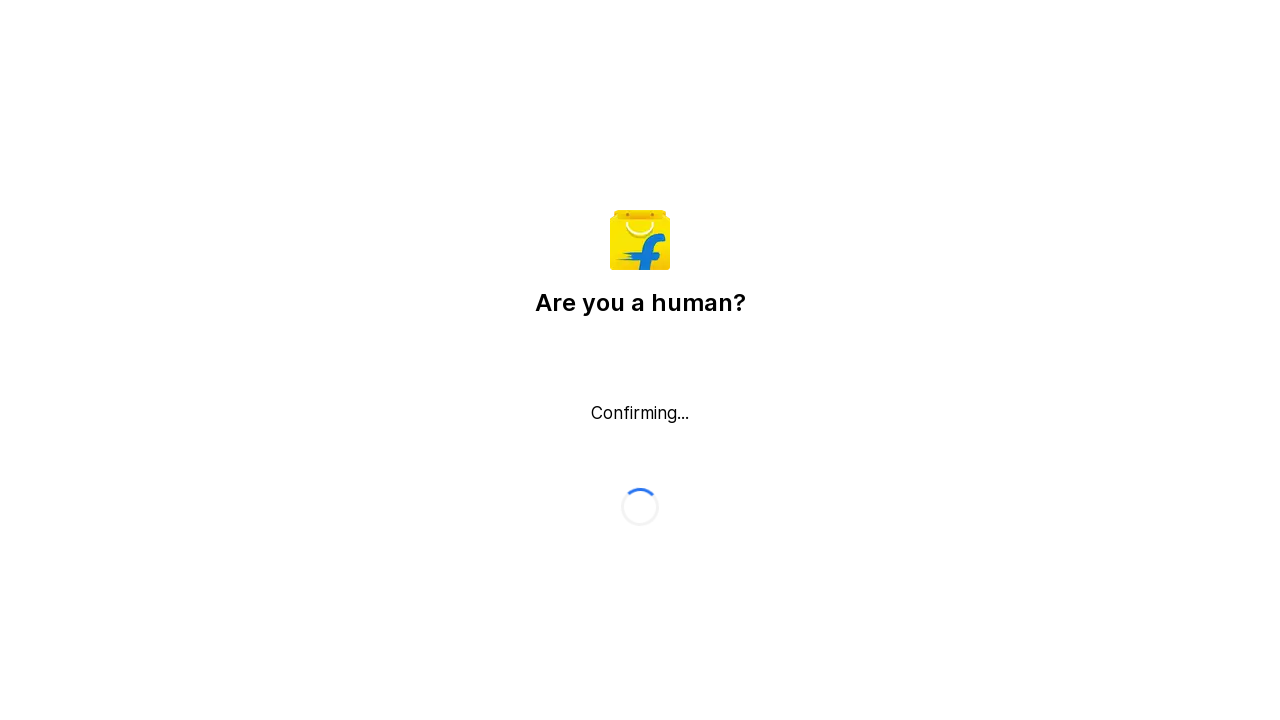

Retrieved current URL: https://www.flipkart.com/
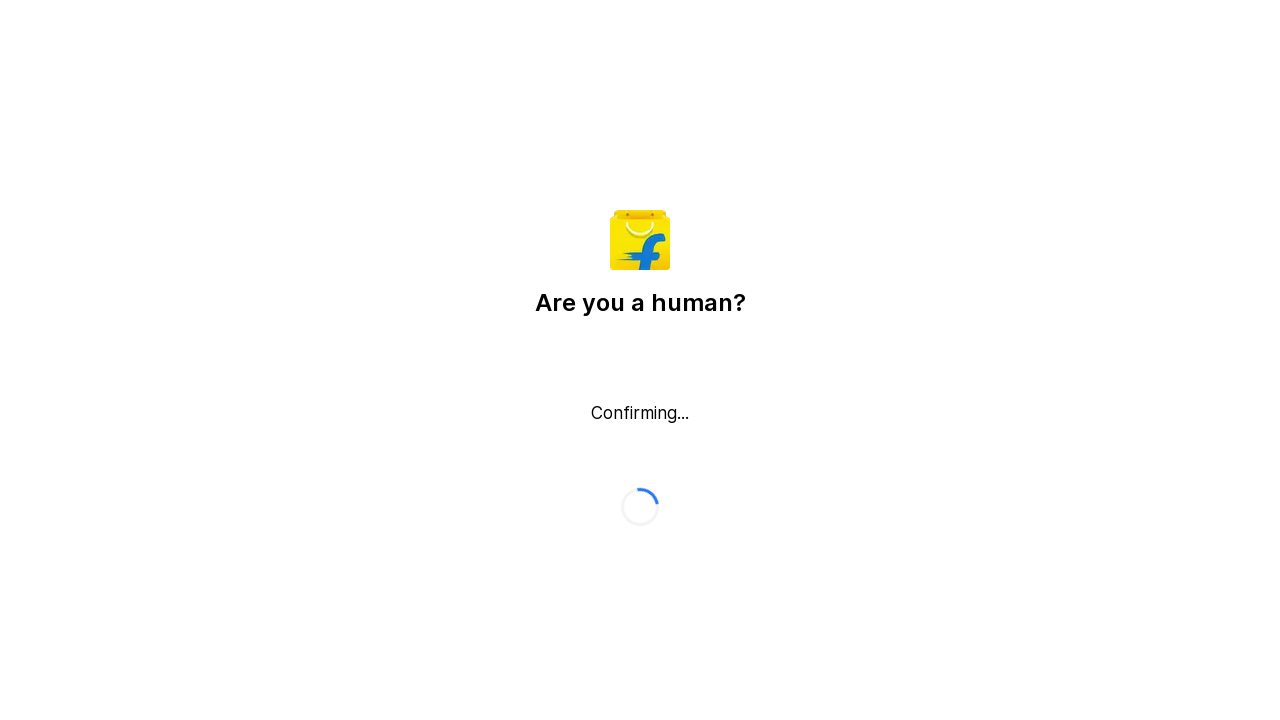

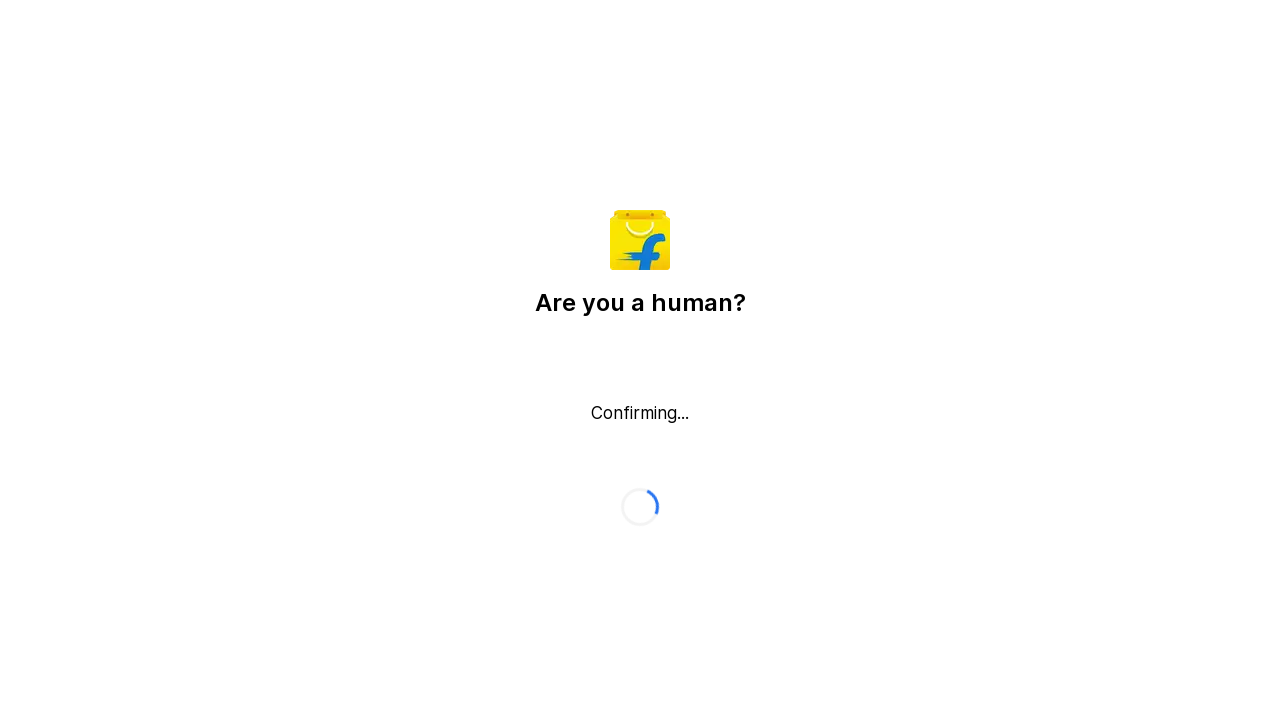